Tests filling out a text box form with name, email, current address and permanent address fields

Starting URL: https://demoqa.com/text-box

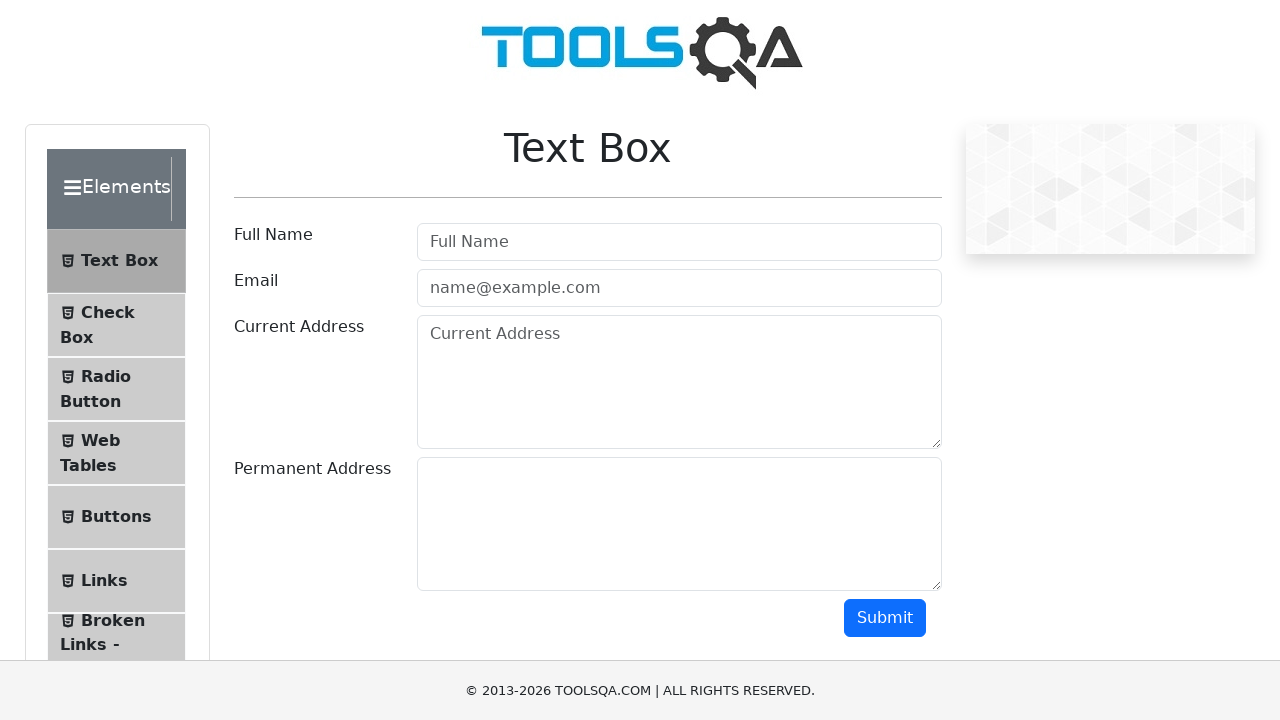

Filled in full name field with 'First Last' on #userName
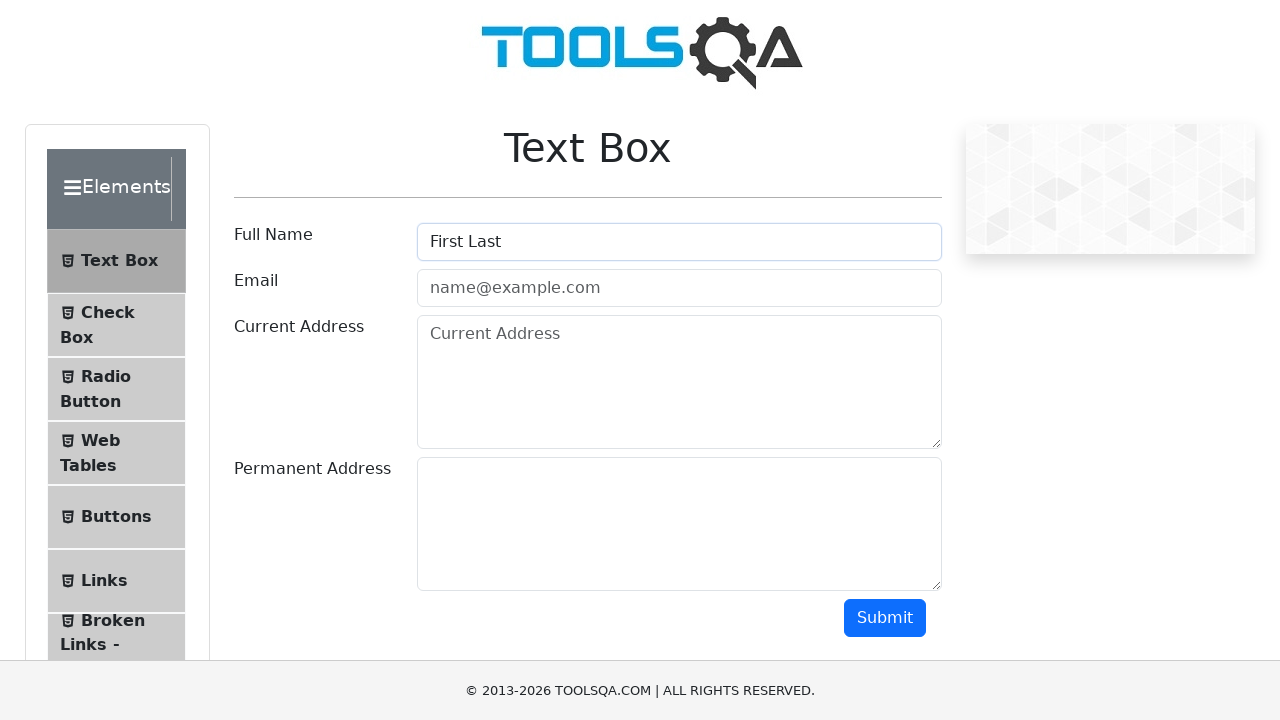

Filled in email field with 'blablabla@gmail.com' on #userEmail
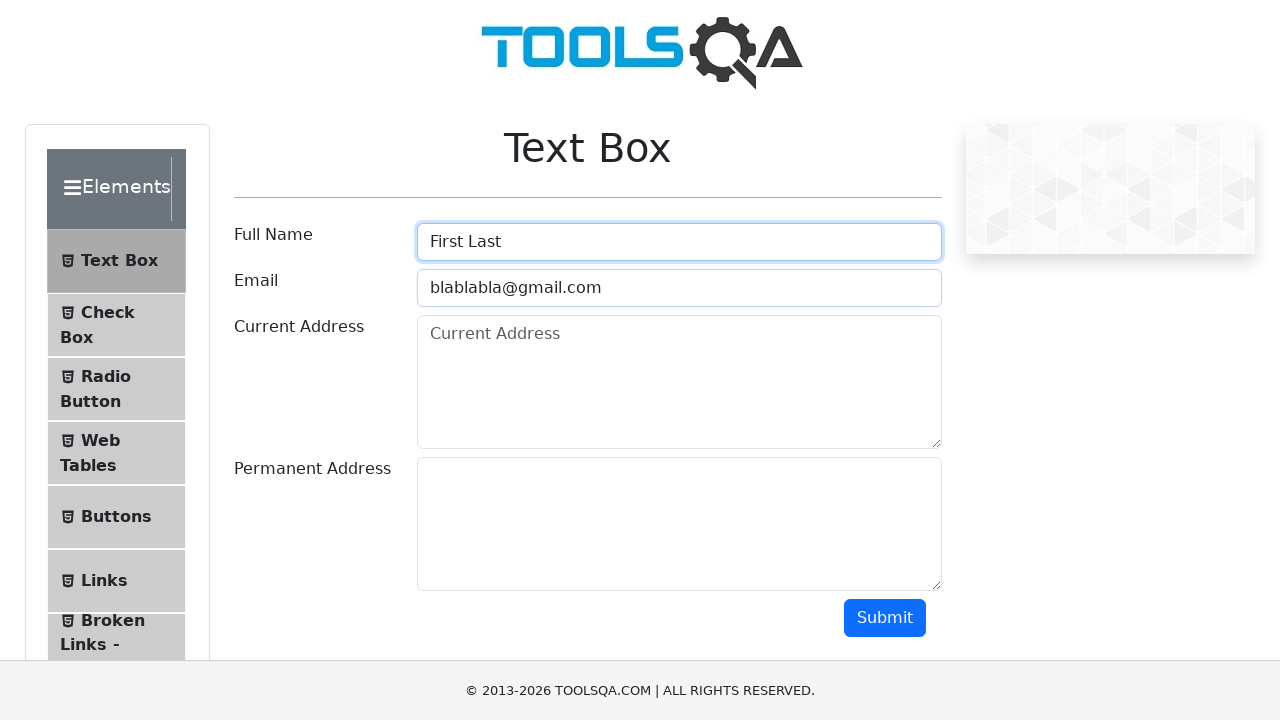

Filled in current address field with '2023 New Year St, NY' on #currentAddress
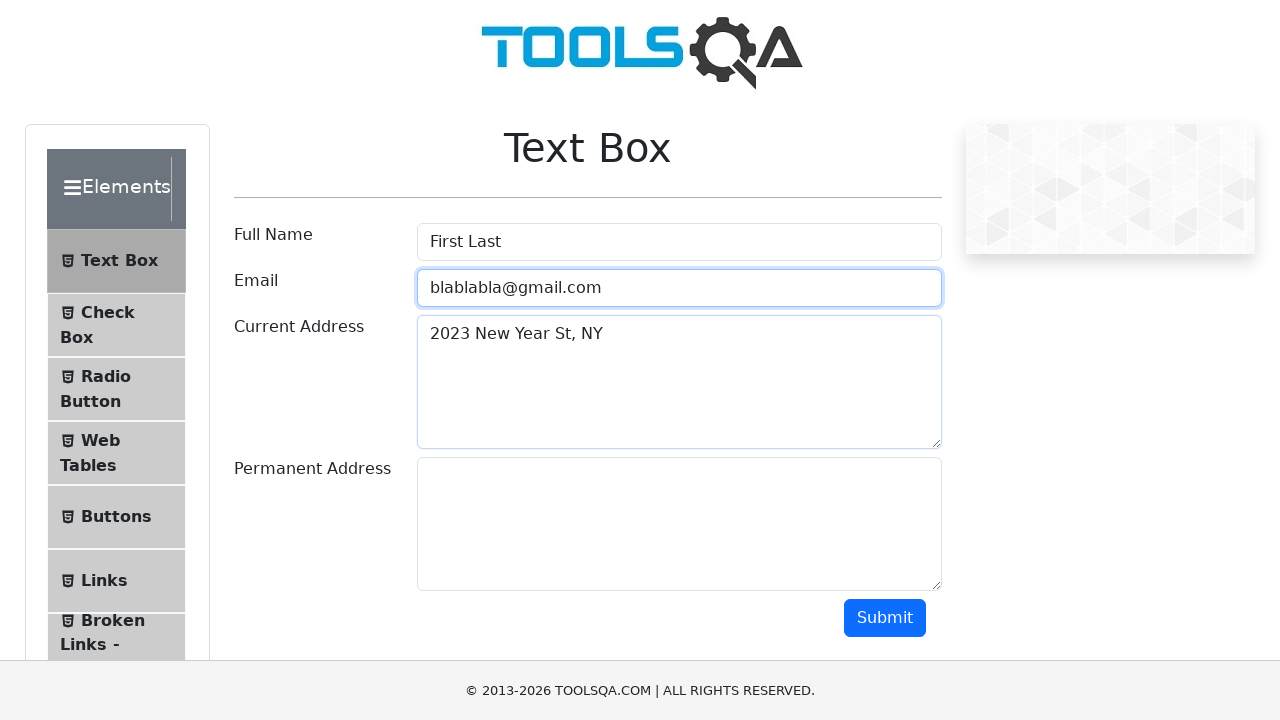

Filled in permanent address field with '2024 New Year St, NY' on #permanentAddress
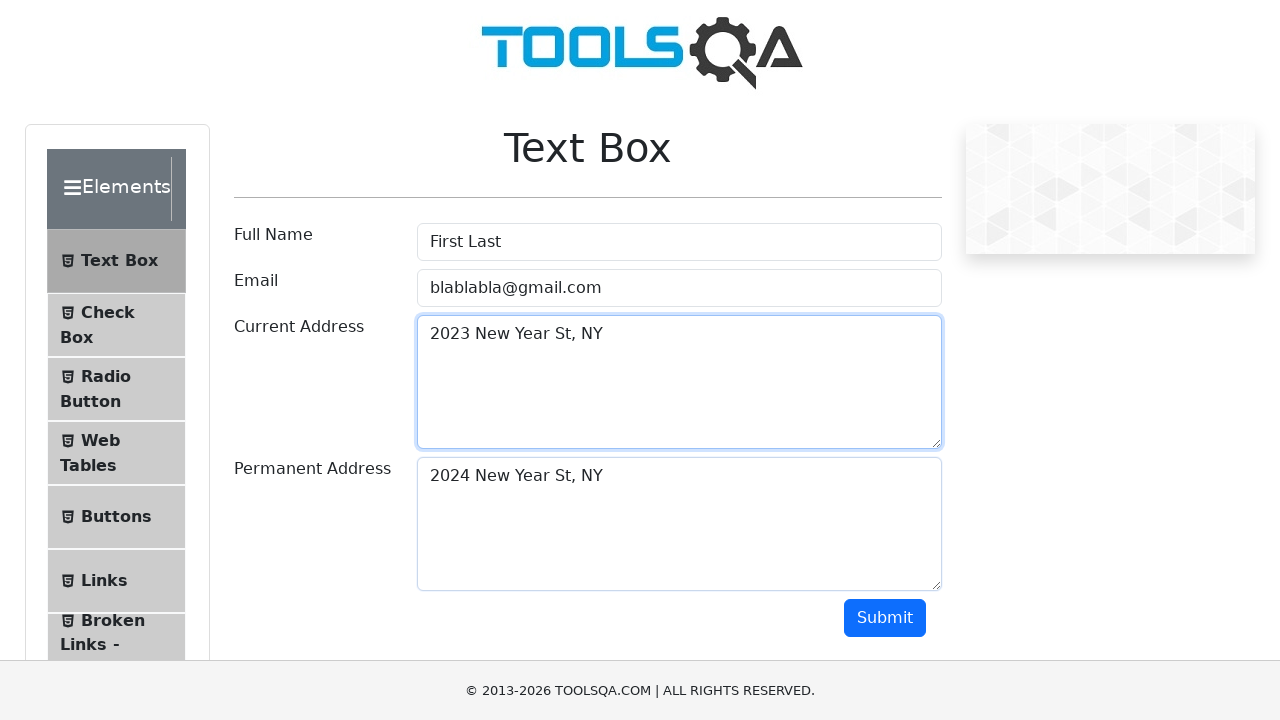

Clicked submit button at (885, 618) on #submit
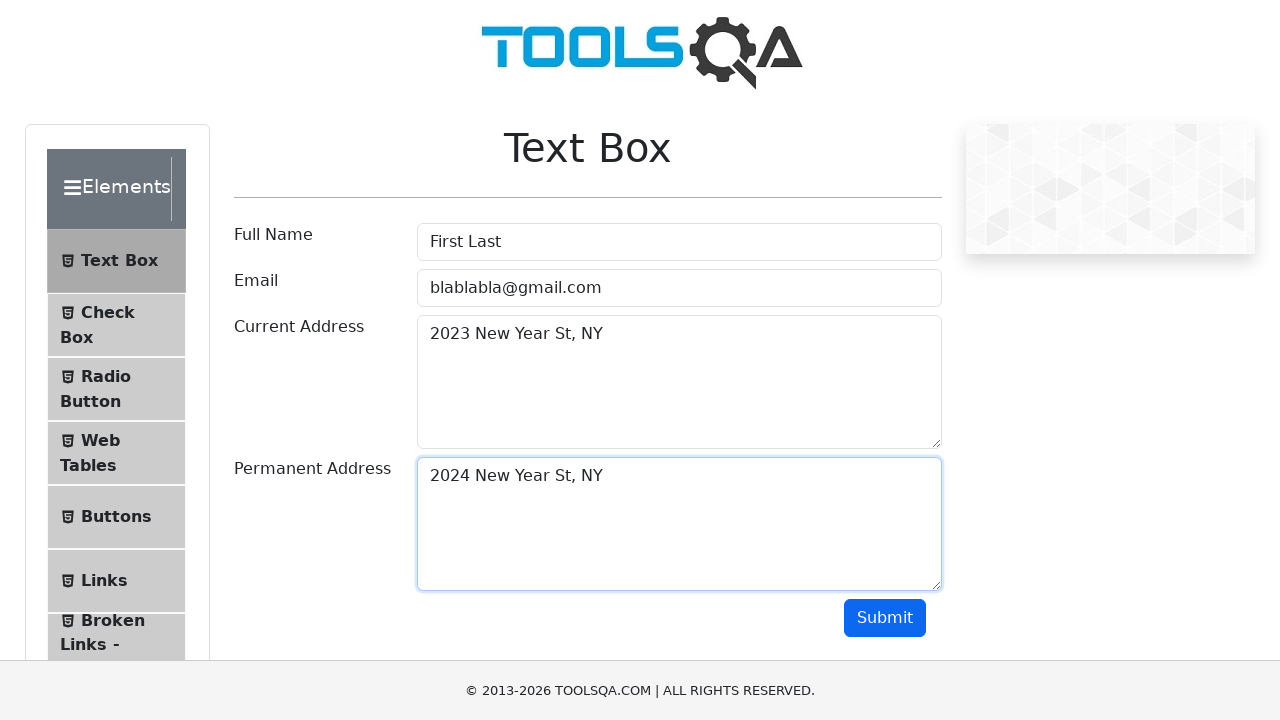

Form submission result appeared
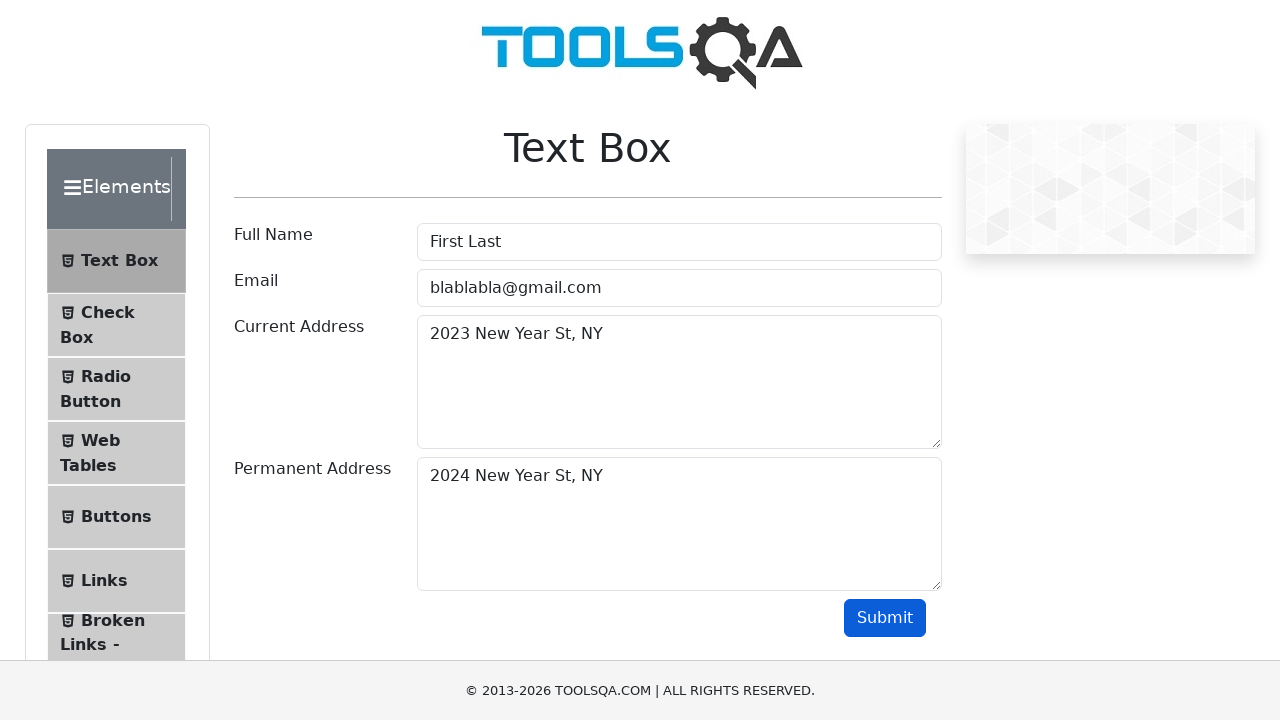

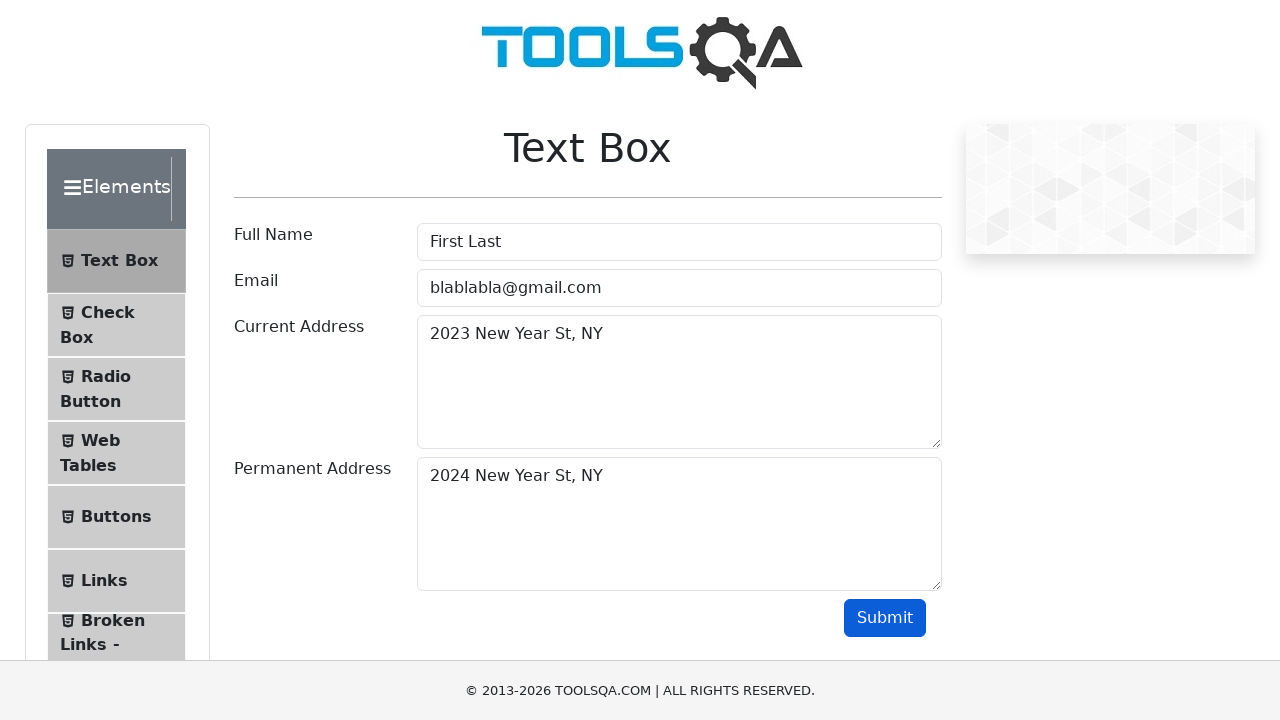